Tests drag and drop functionality on jQuery UI demo by switching to an iframe, locating the draggable and droppable elements, and performing a drag and drop action.

Starting URL: https://jqueryui.com/droppable/

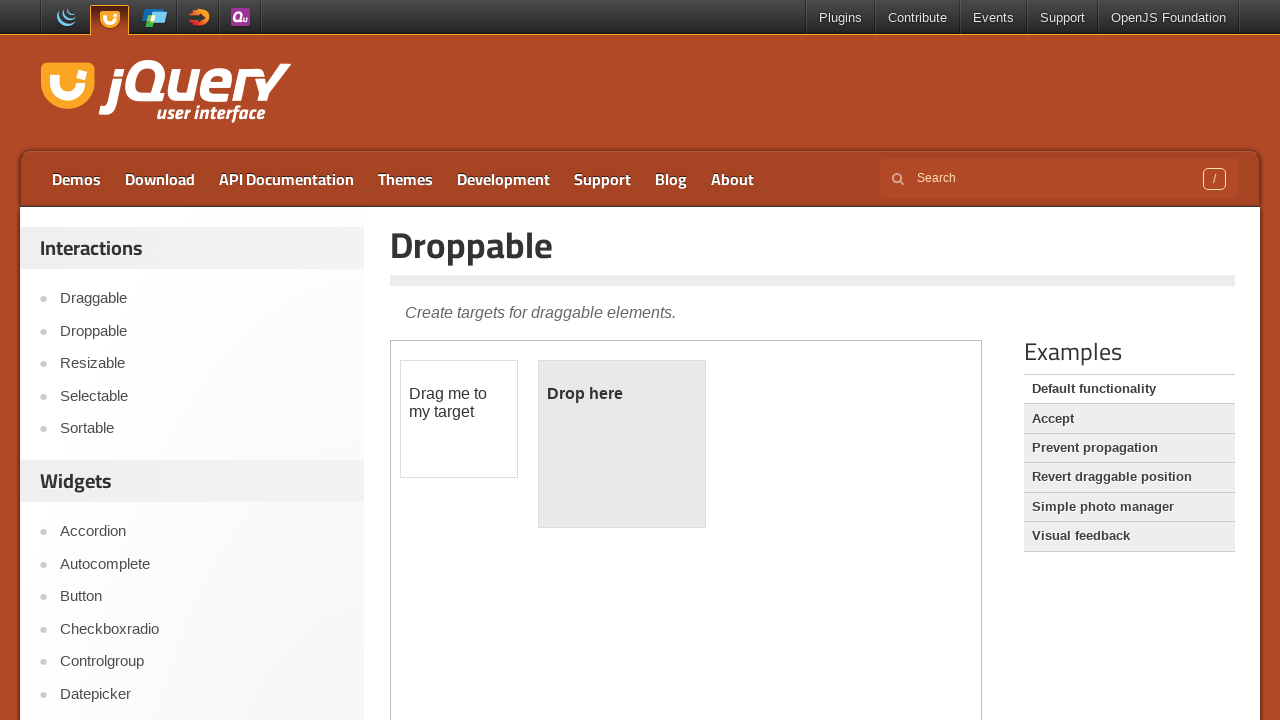

Navigated to jQuery UI droppable demo page
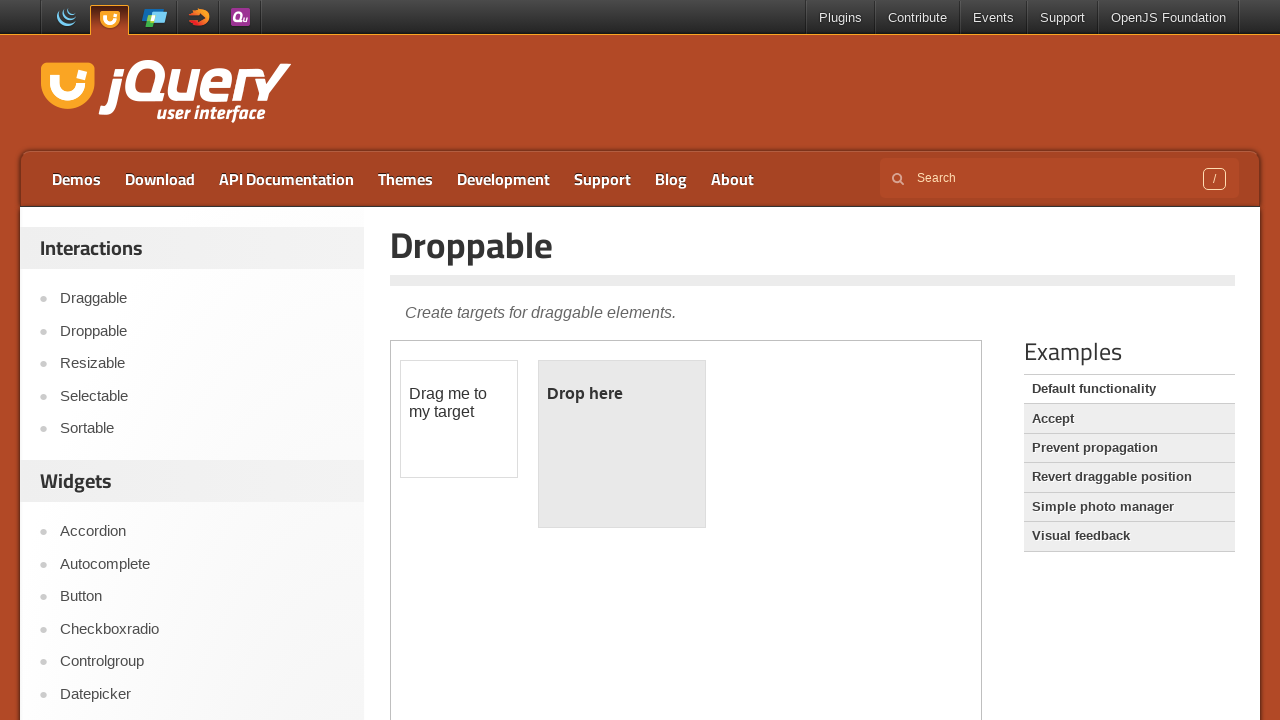

Located and switched to demo iframe
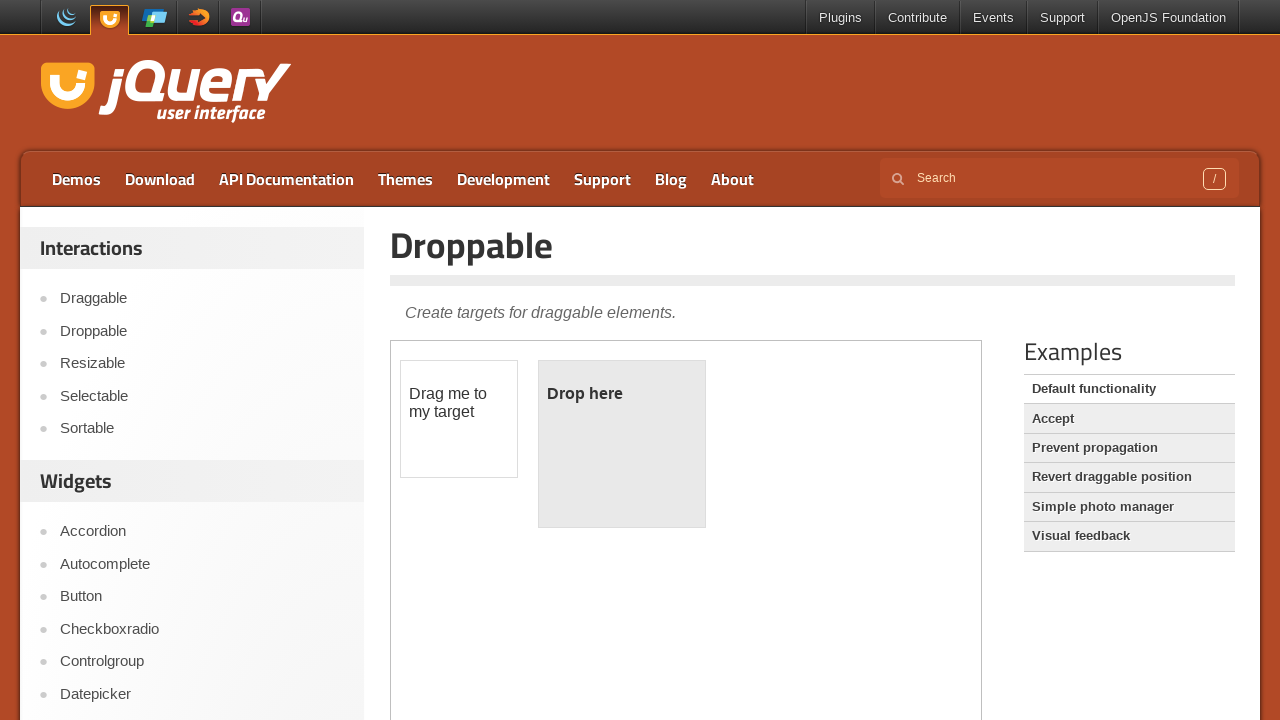

Clicked on draggable element at (459, 419) on .demo-frame >> internal:control=enter-frame >> #draggable
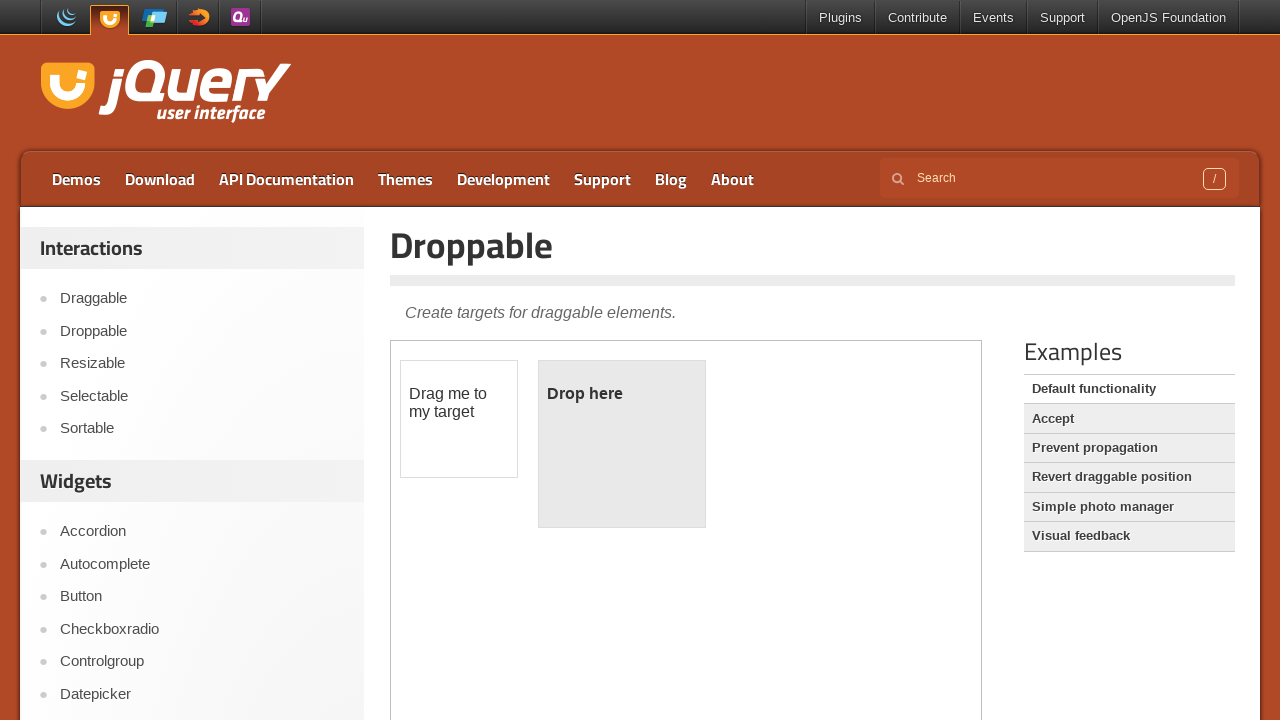

Dragged draggable element to droppable element at (622, 444)
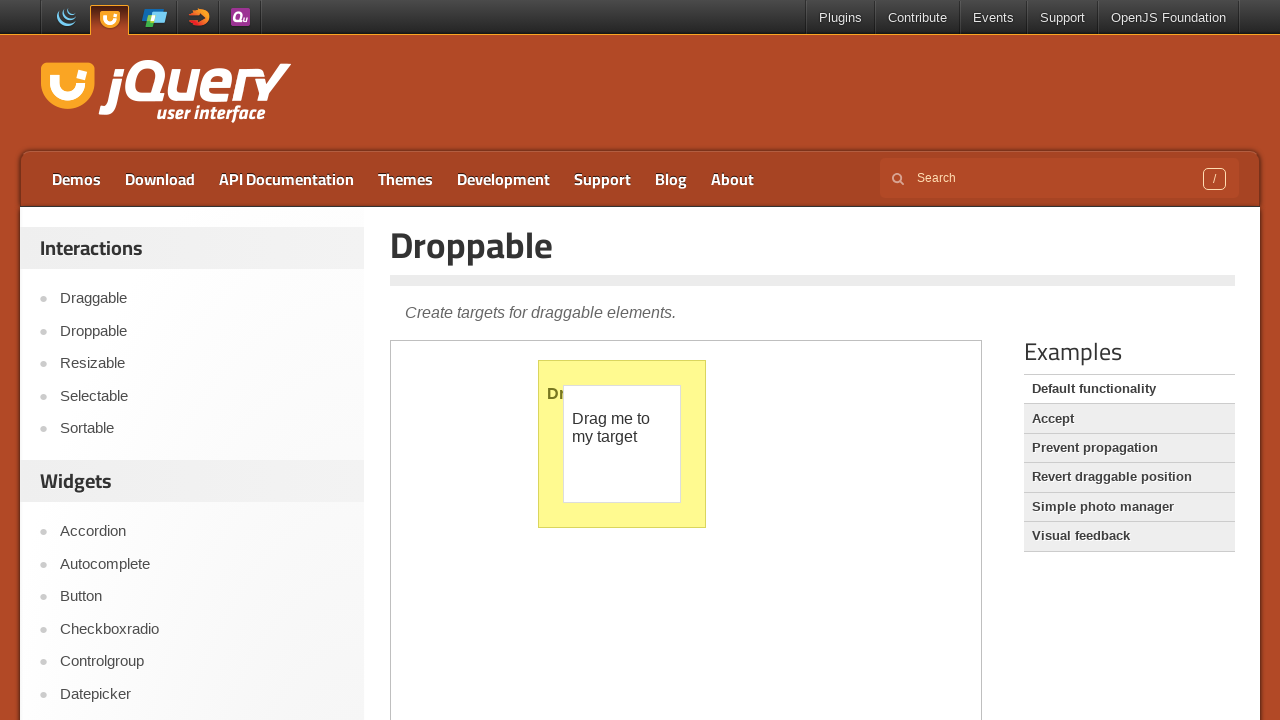

Verified successful drop - droppable element now shows 'Dropped!' text
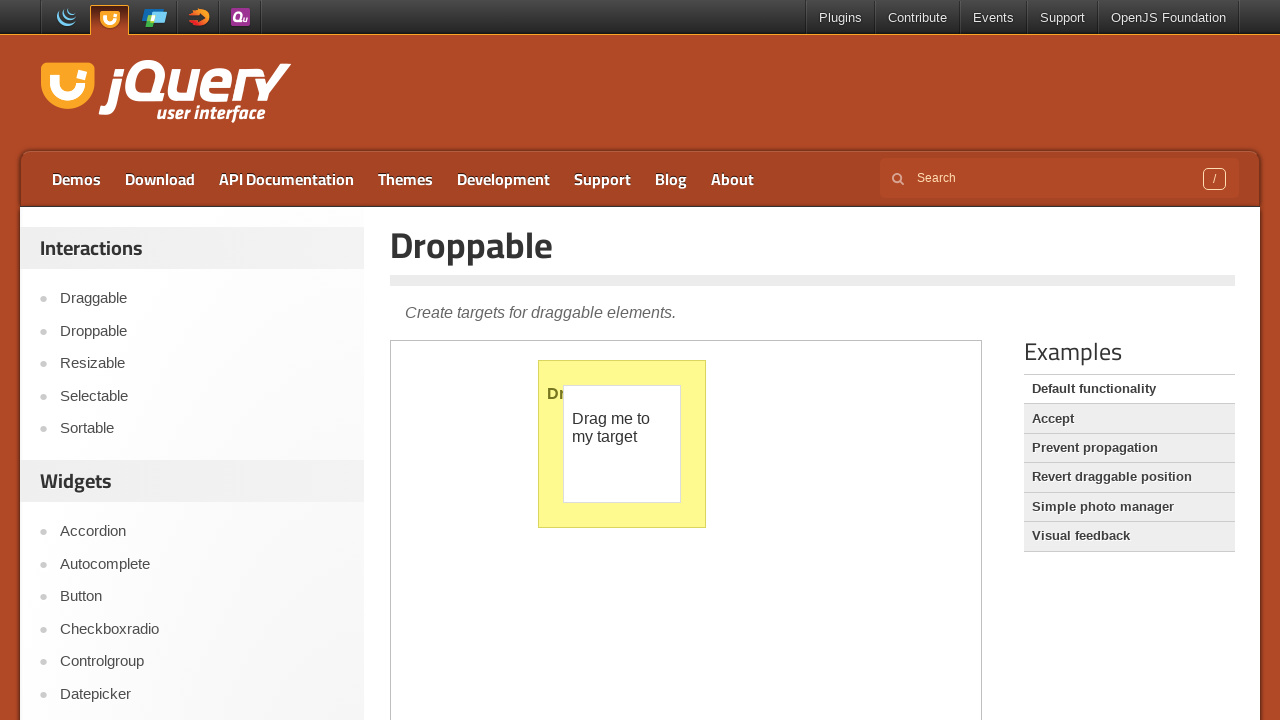

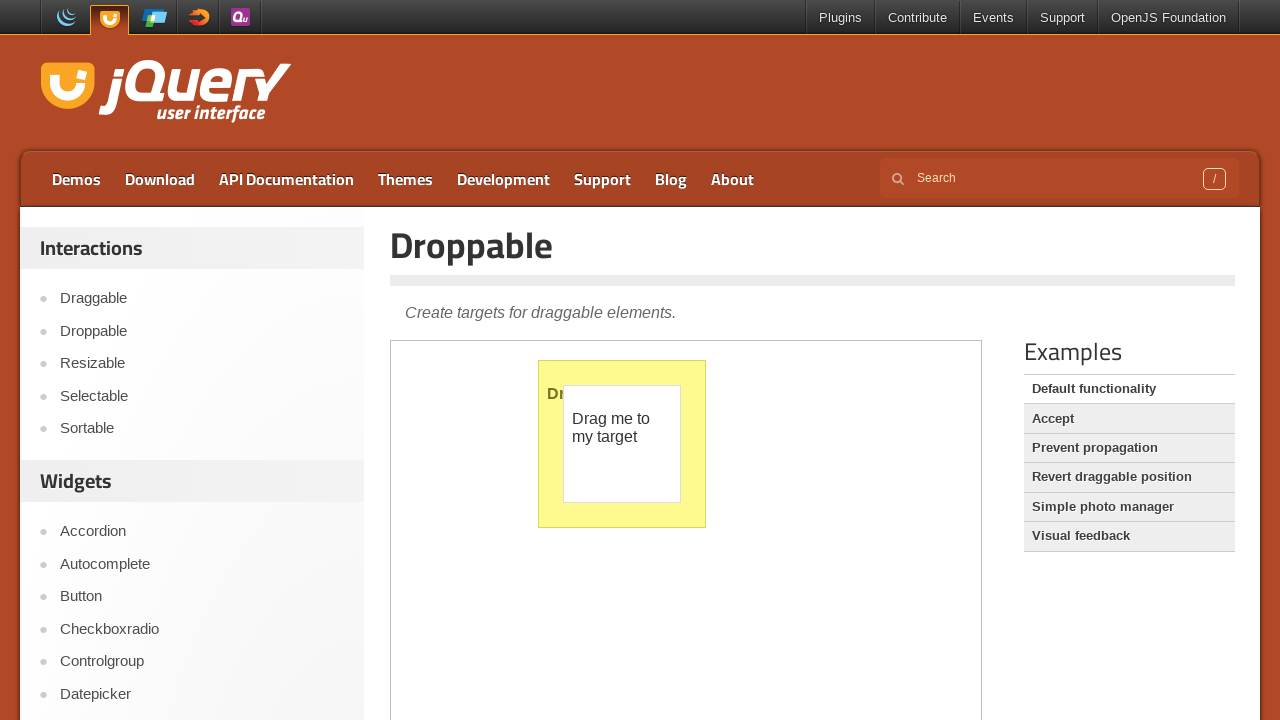